Tests the context menu functionality by navigating to the Context Menu page, right-clicking on the designated area, and verifying that the expected JavaScript alert appears with the correct message.

Starting URL: https://the-internet.herokuapp.com/

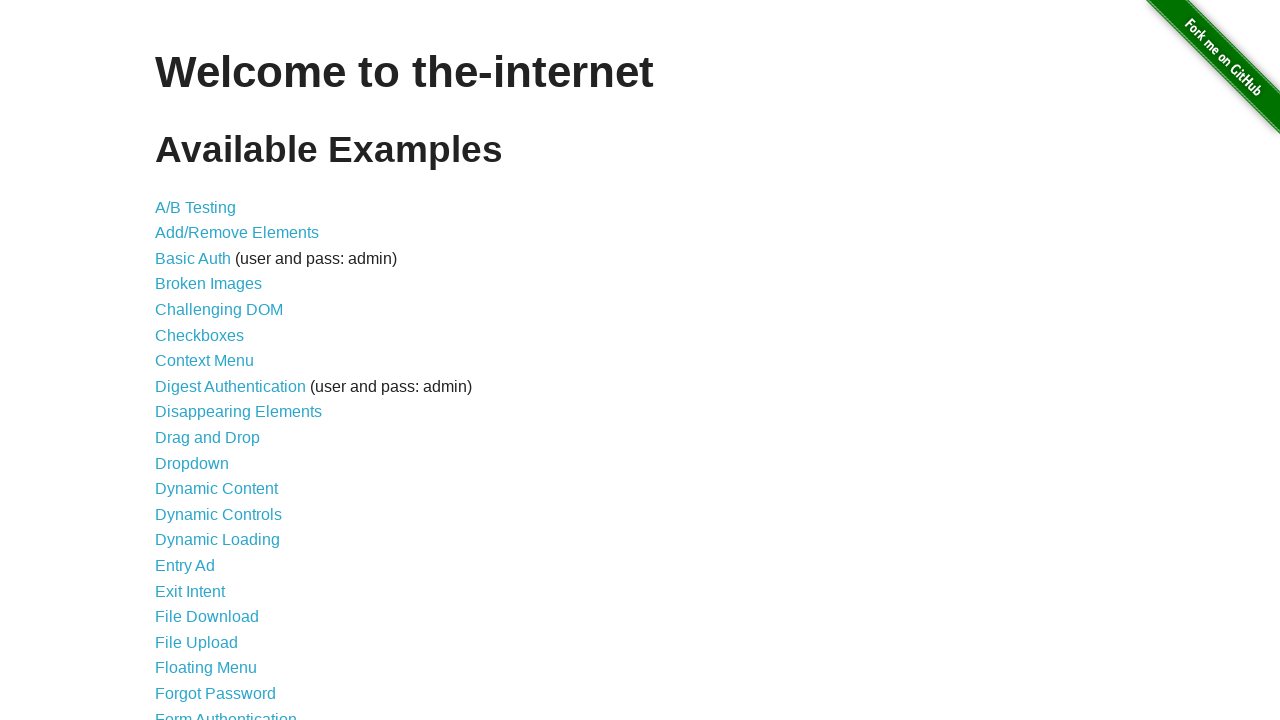

Clicked on Context Menu link to navigate to the page at (204, 361) on a:text('Context Menu')
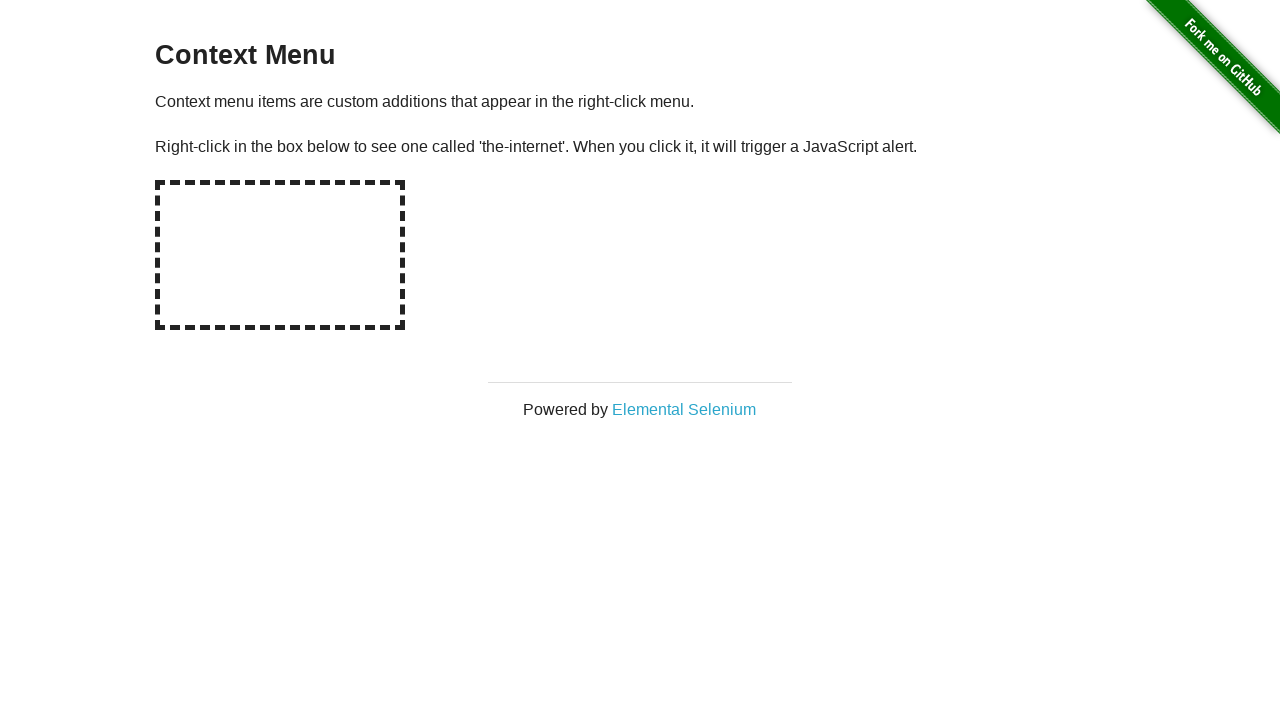

Waited for page heading to load
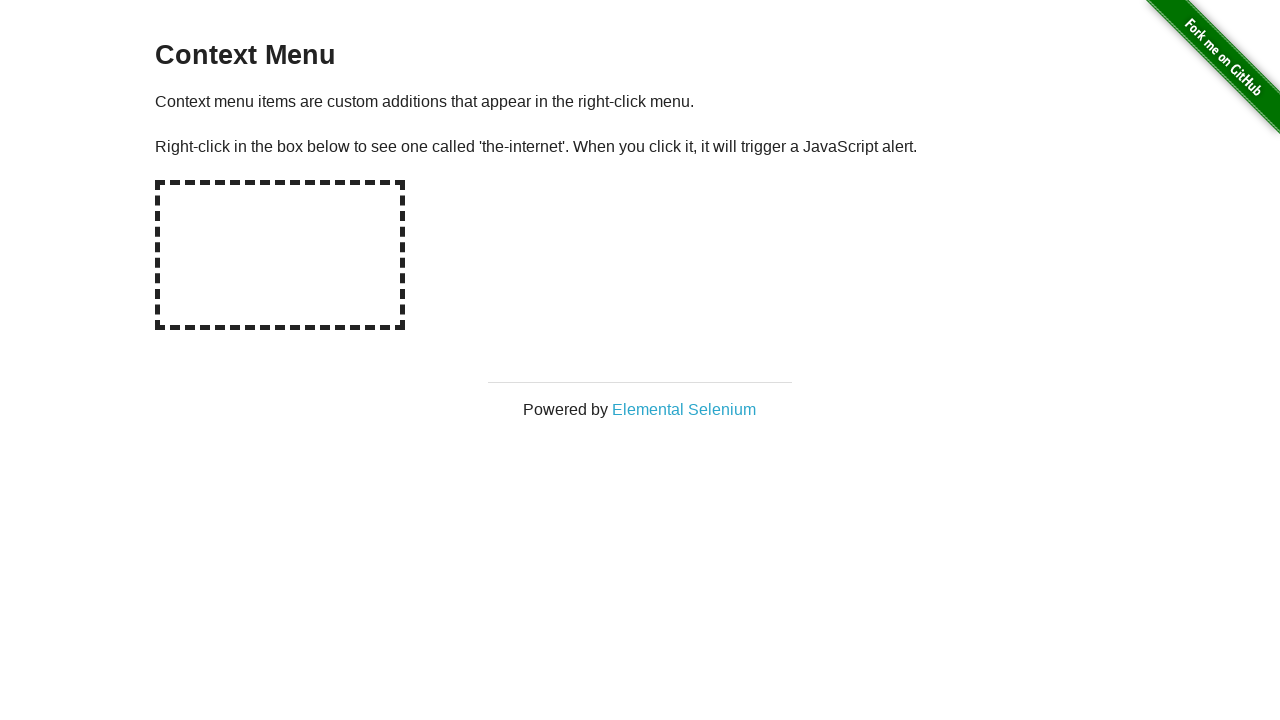

Retrieved page heading: 'Context Menu'
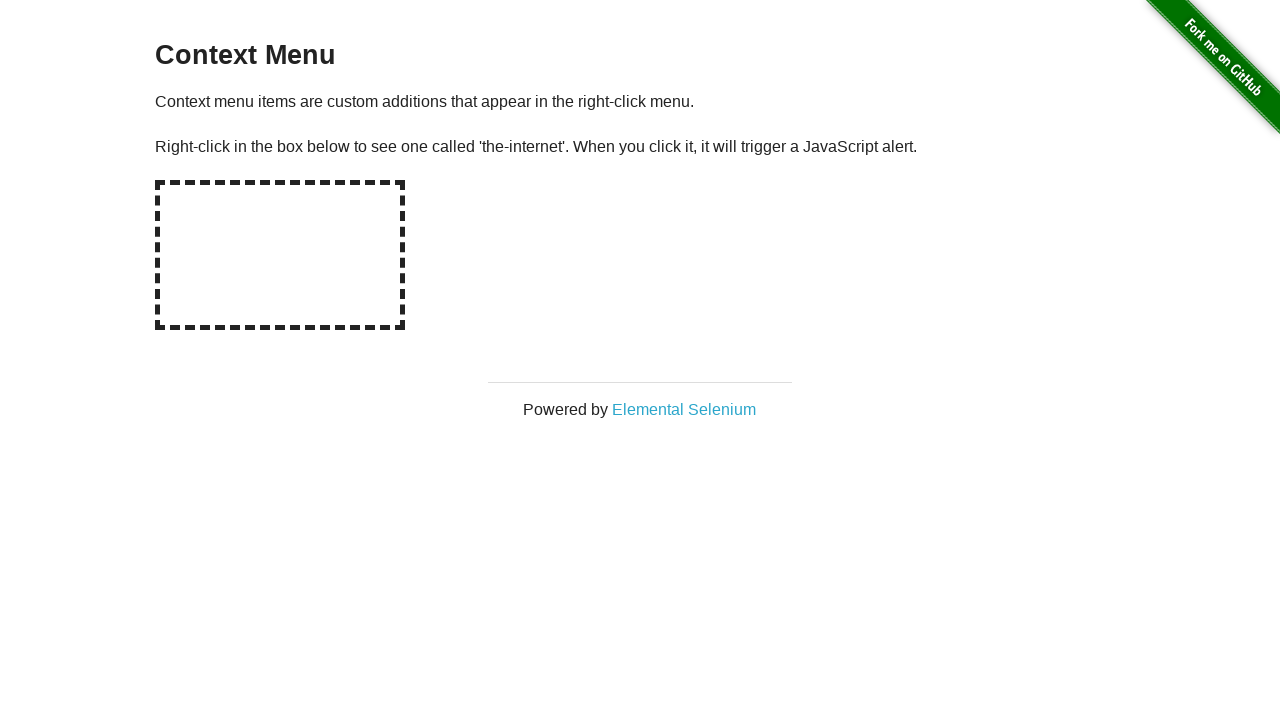

Verified page heading is 'Context Menu'
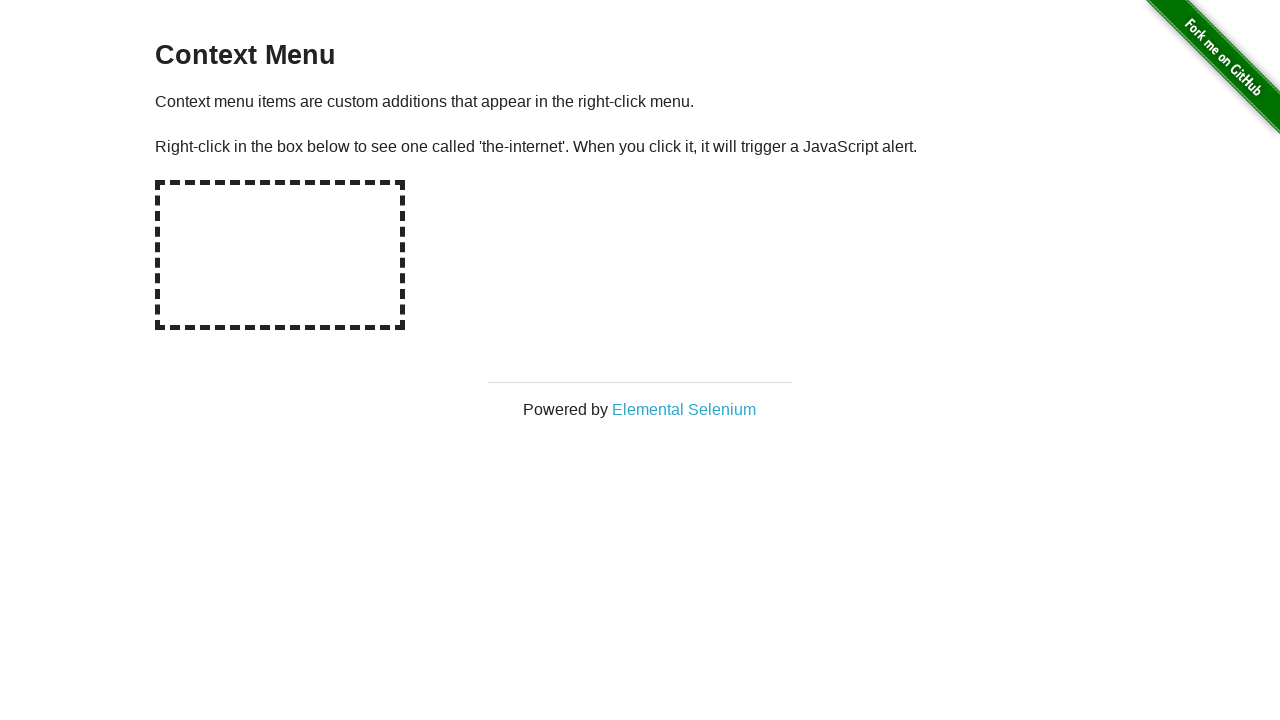

Set up dialog handler to capture alert message
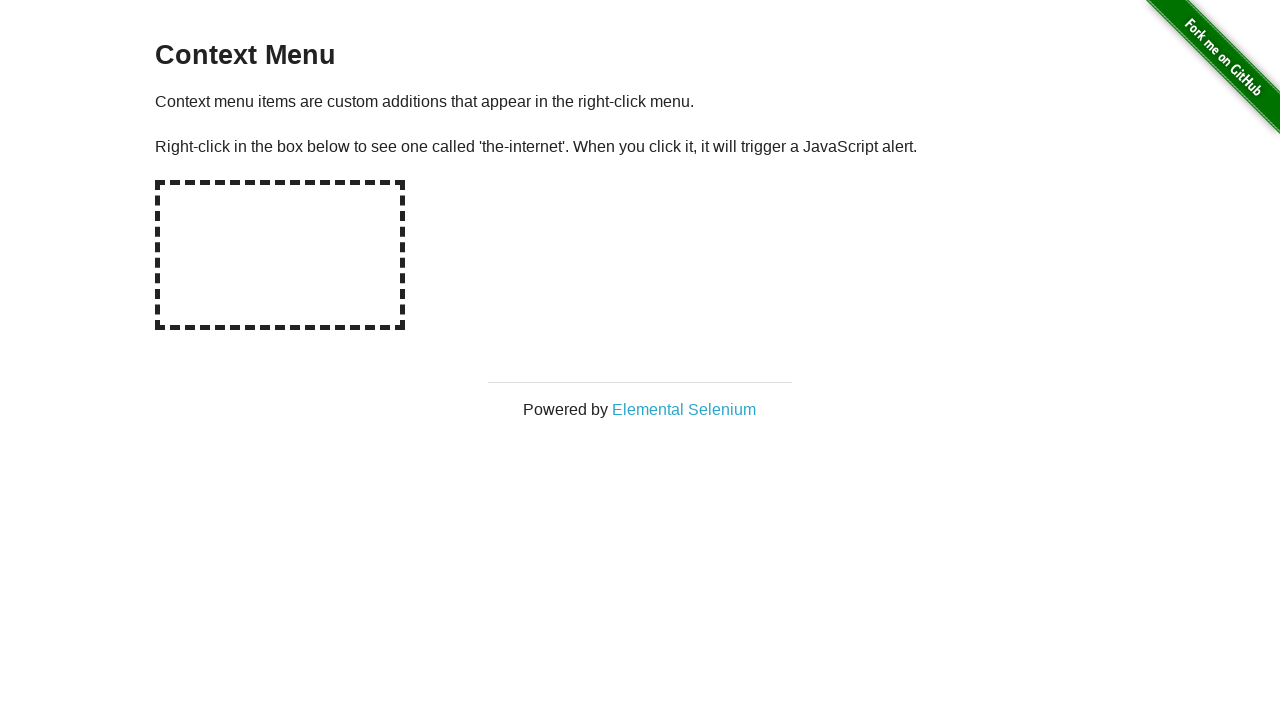

Right-clicked on the context menu area at (280, 255) on #hot-spot
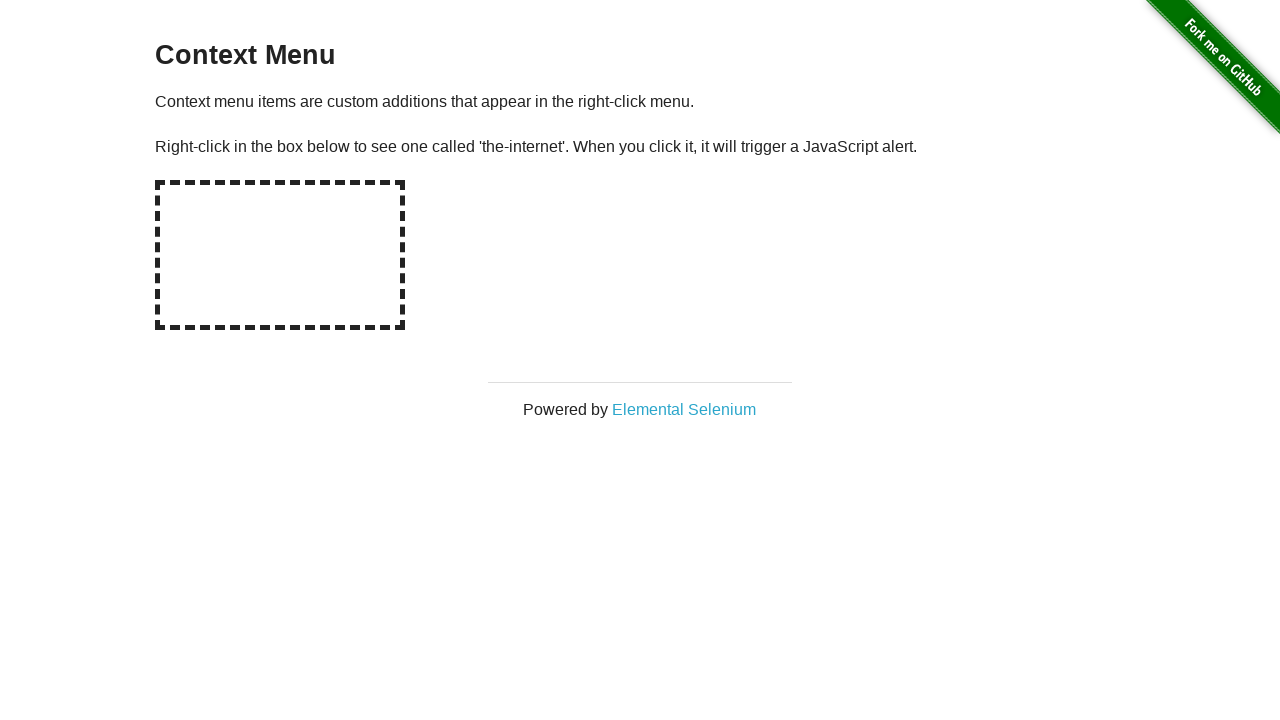

Waited for dialog to be processed
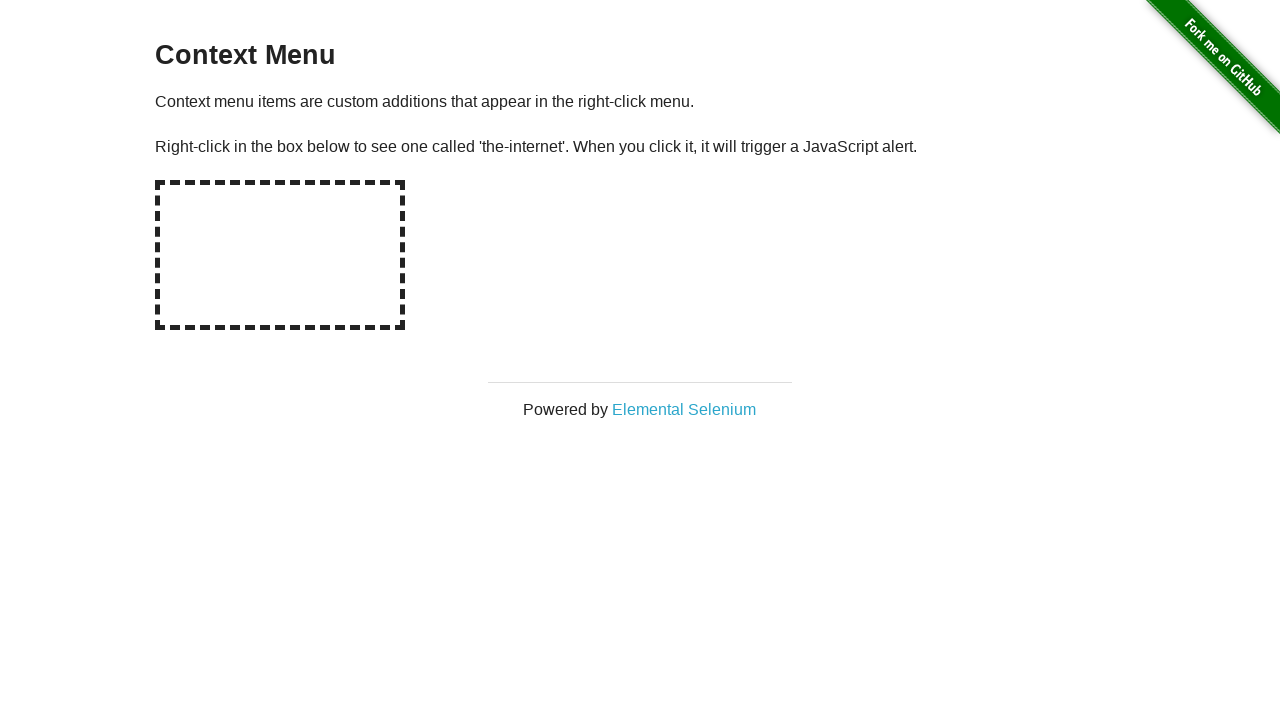

Verified alert message is 'You selected a context menu'
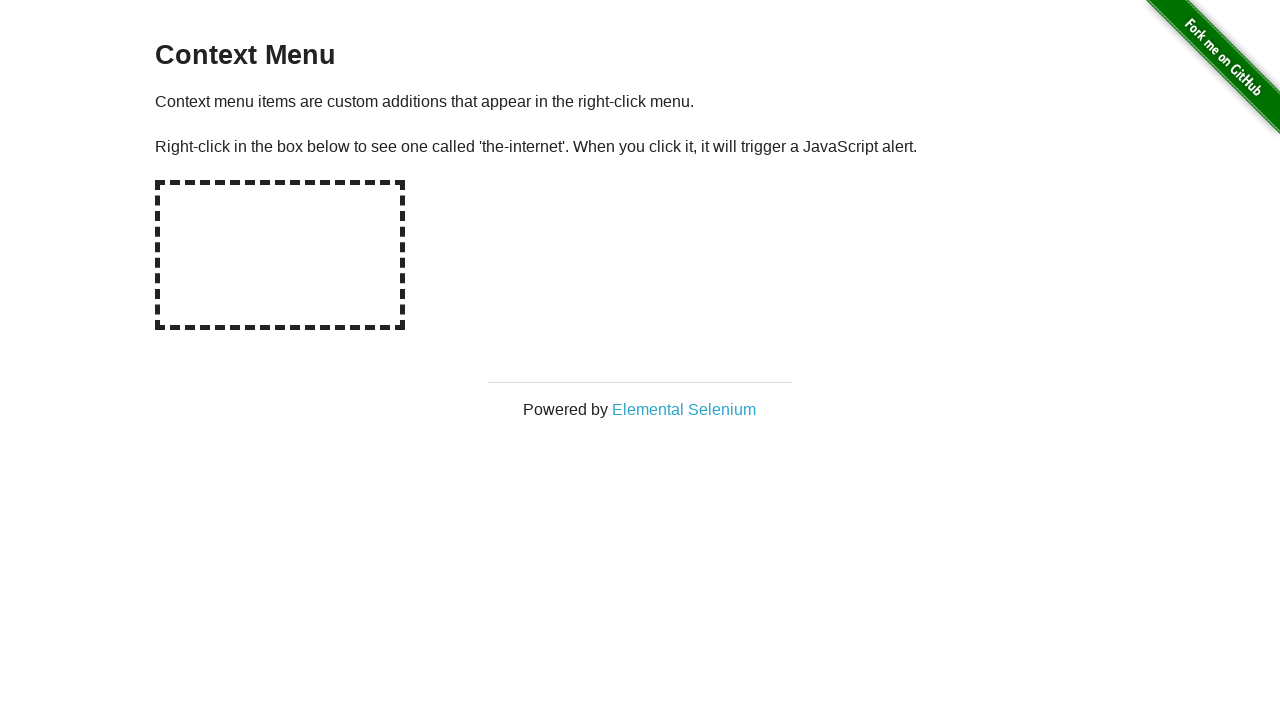

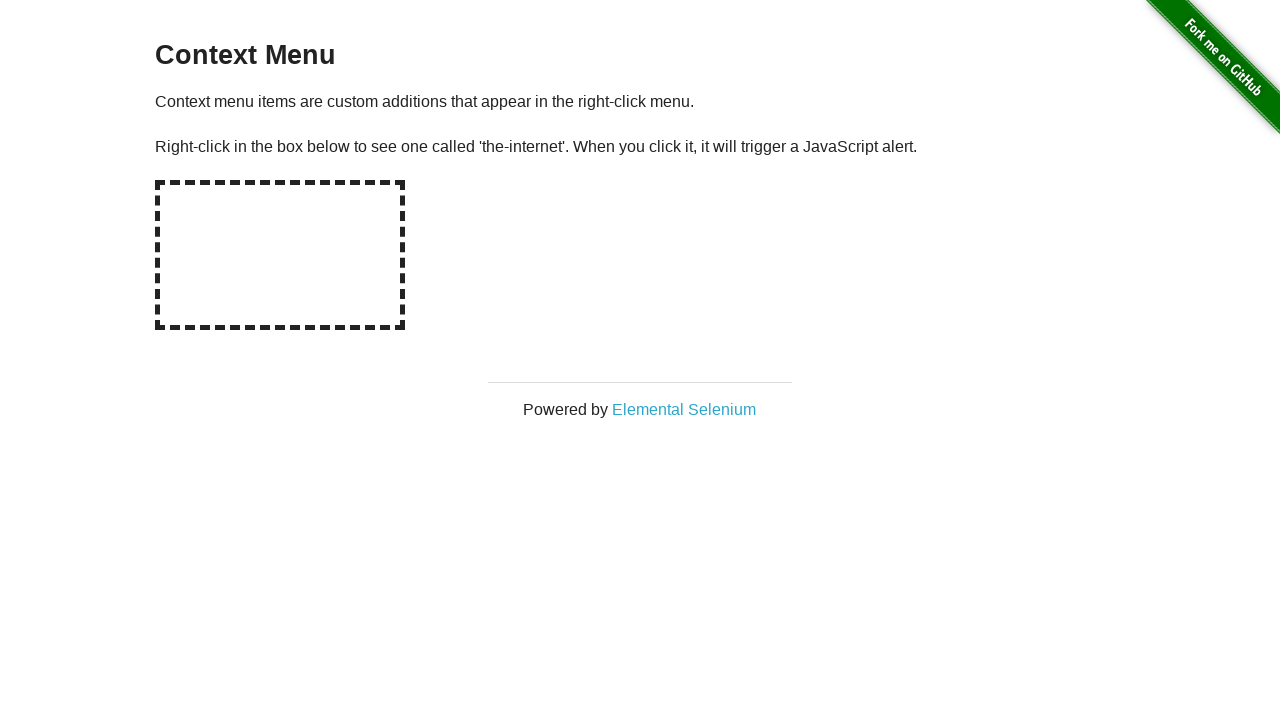